Tests checkbox functionality on a demo page by clicking various checkboxes and verifying their states

Starting URL: https://leafground.com/checkbox.xhtml

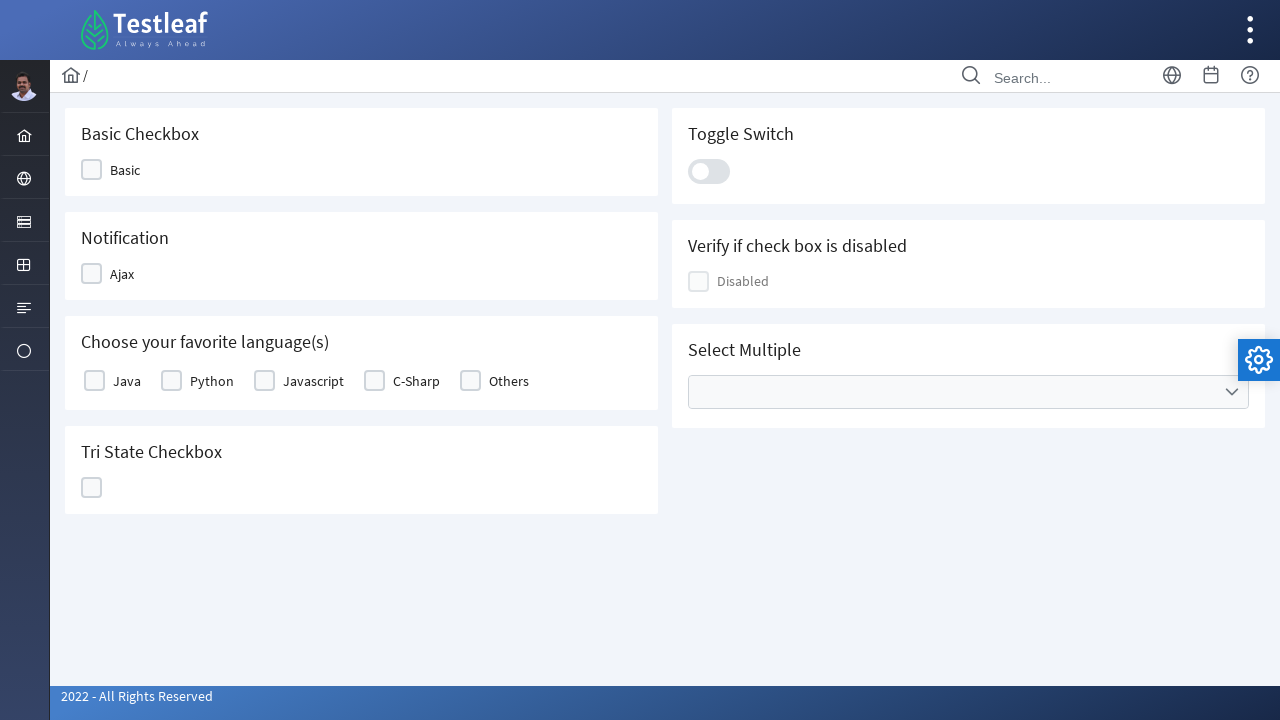

Clicked the first checkbox at (92, 170) on xpath=//div[@class='ui-chkbox-box ui-widget ui-corner-all ui-state-default']
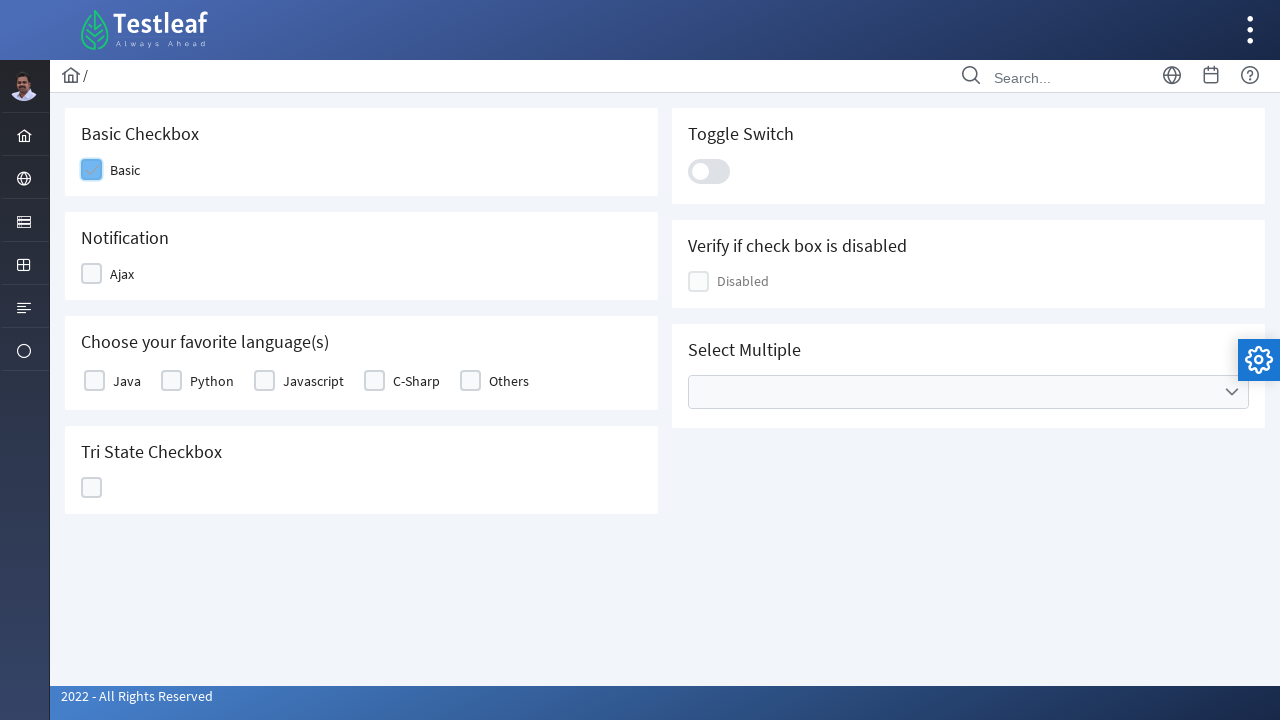

Clicked the first checkbox again using indexed xpath at (92, 274) on (//div[@class='ui-chkbox-box ui-widget ui-corner-all ui-state-default'])[1]
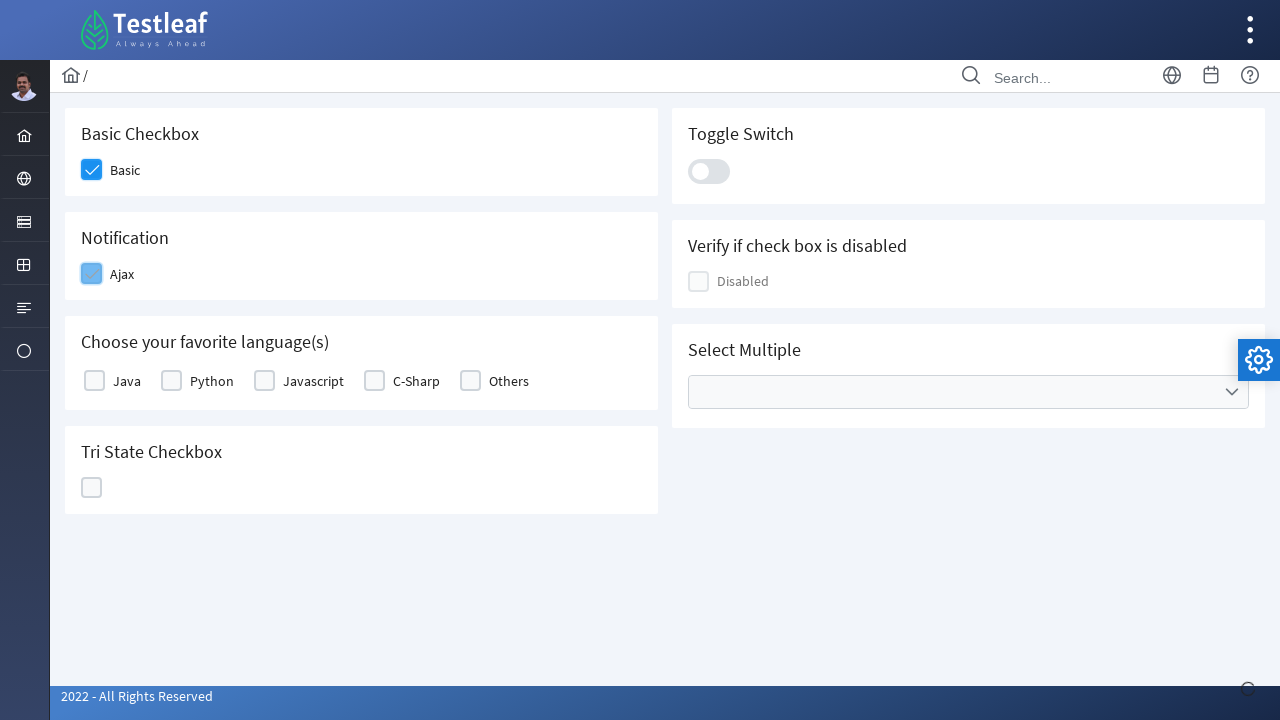

Notification appeared confirming checkbox state change
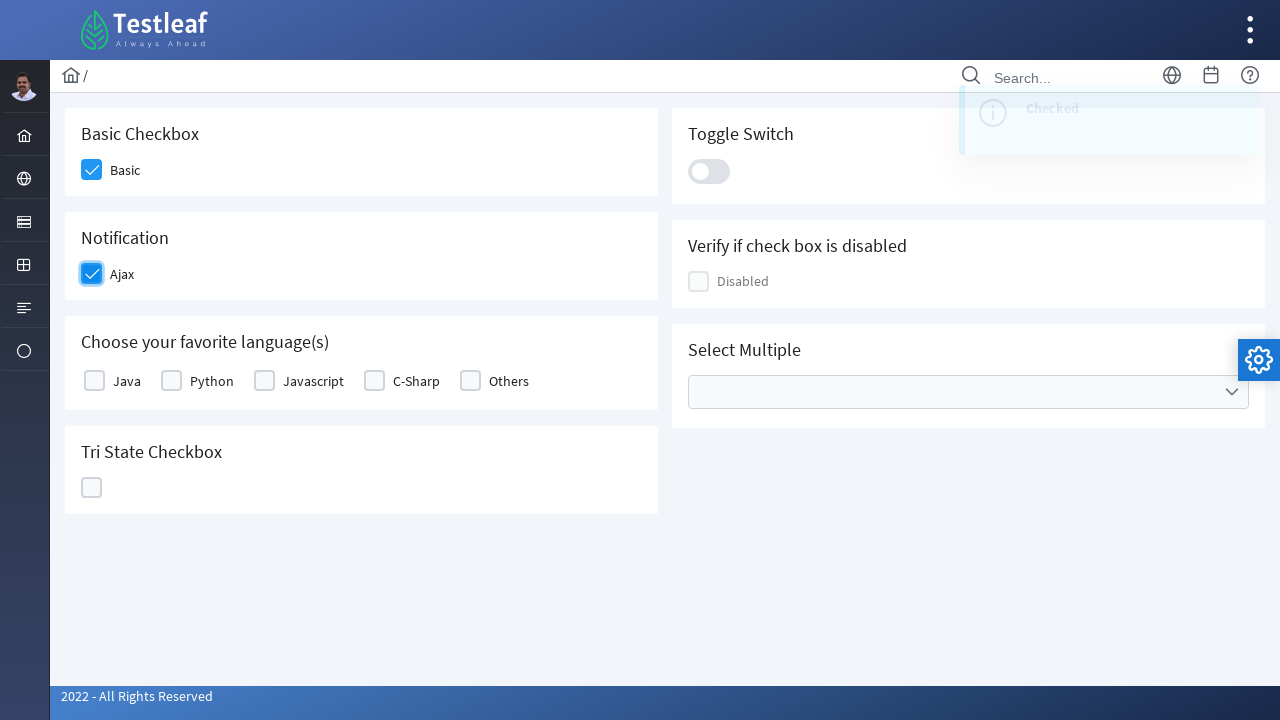

Clicked another checkbox at (94, 381) on xpath=//div[@class='ui-chkbox-box ui-widget ui-corner-all ui-state-default']
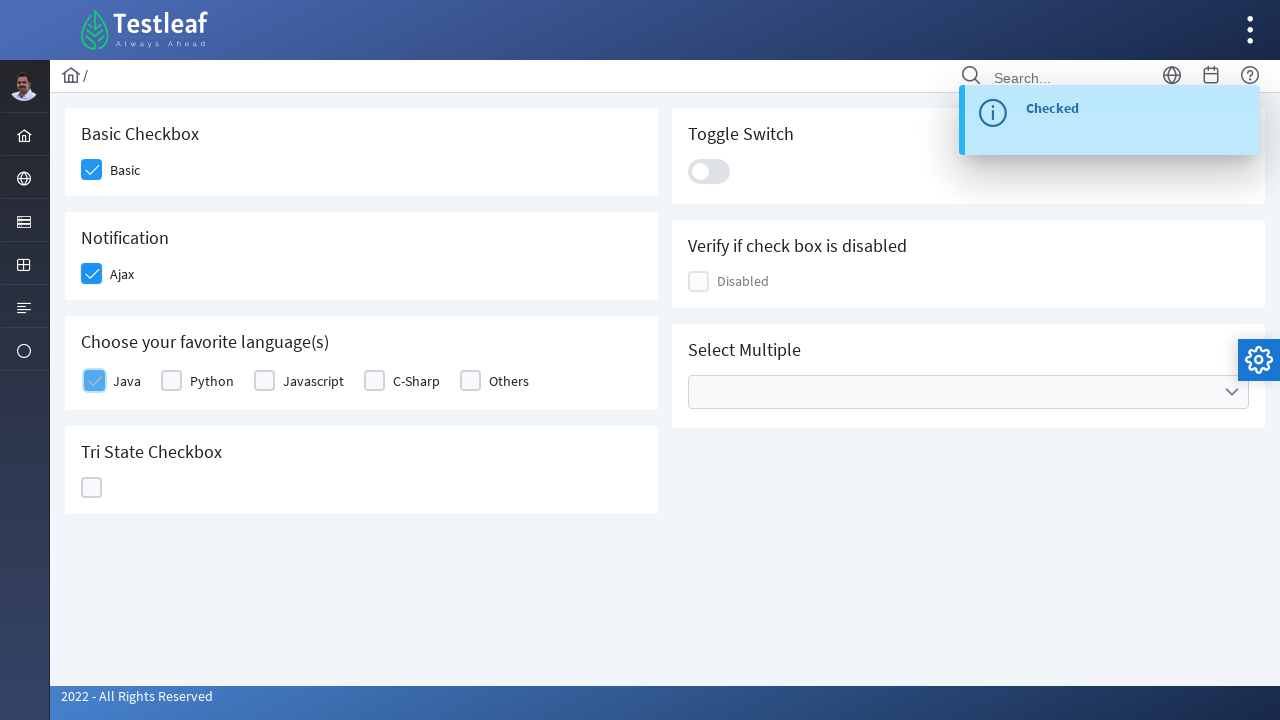

Clicked the 5th checkbox at (92, 488) on (//div[@class='ui-chkbox-box ui-widget ui-corner-all ui-state-default'])[5]
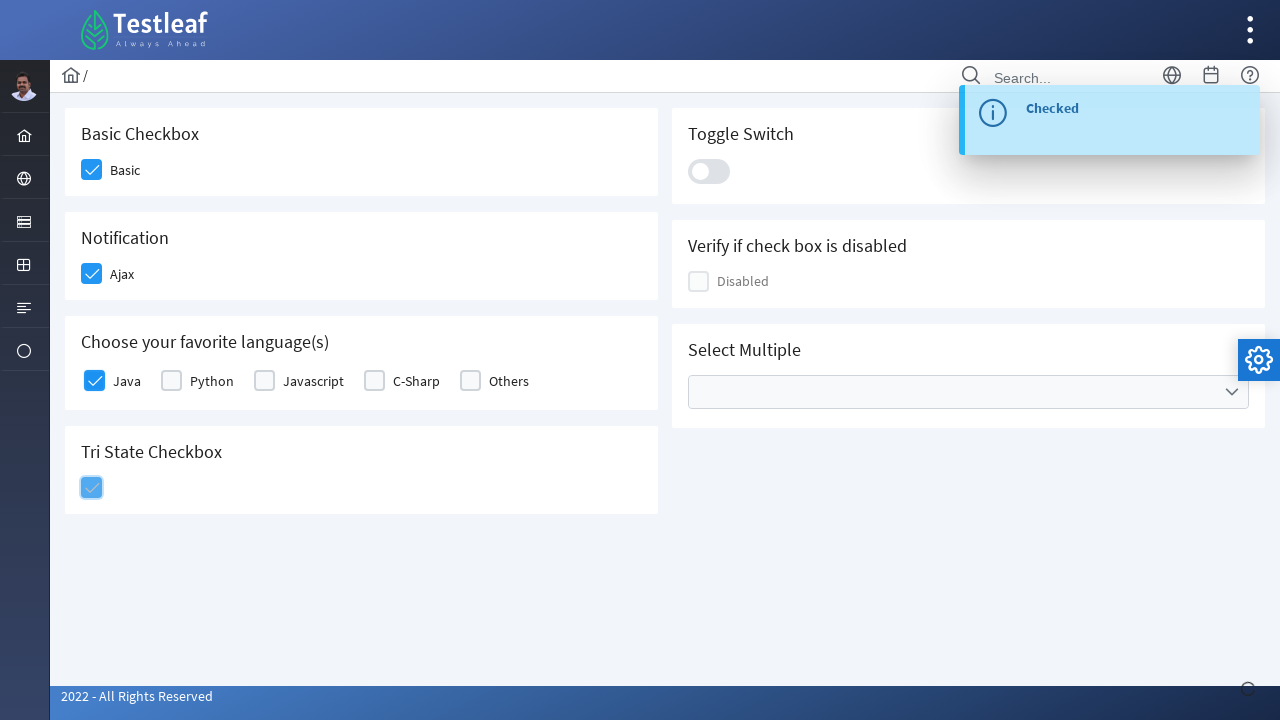

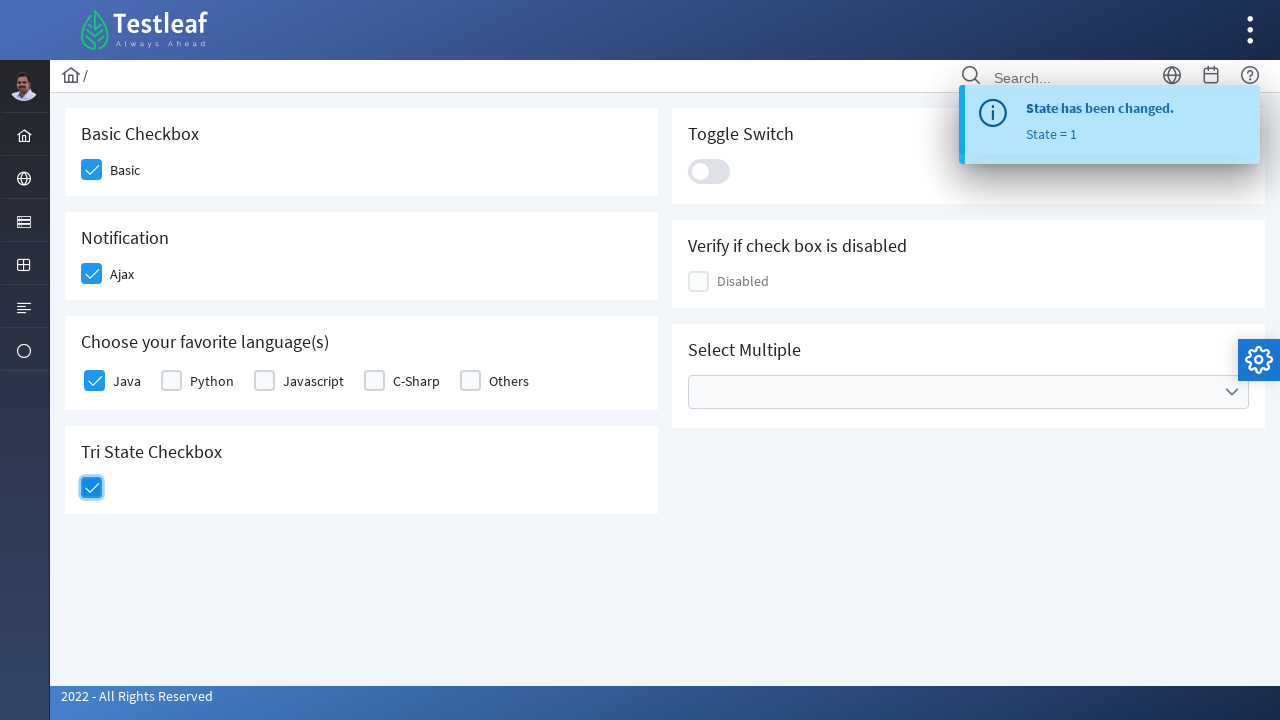